Tests the next and previous pagination buttons on the product listing page

Starting URL: https://www.demoblaze.com/index.html

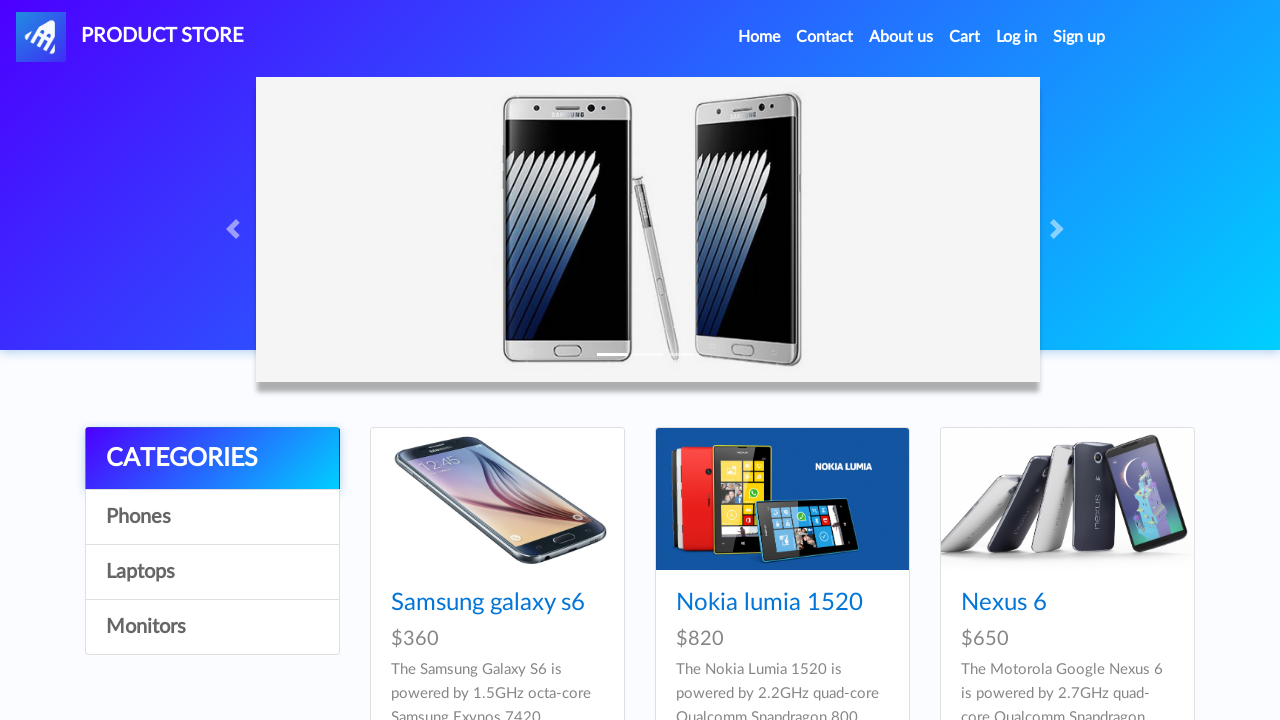

Waited for product listing page to load
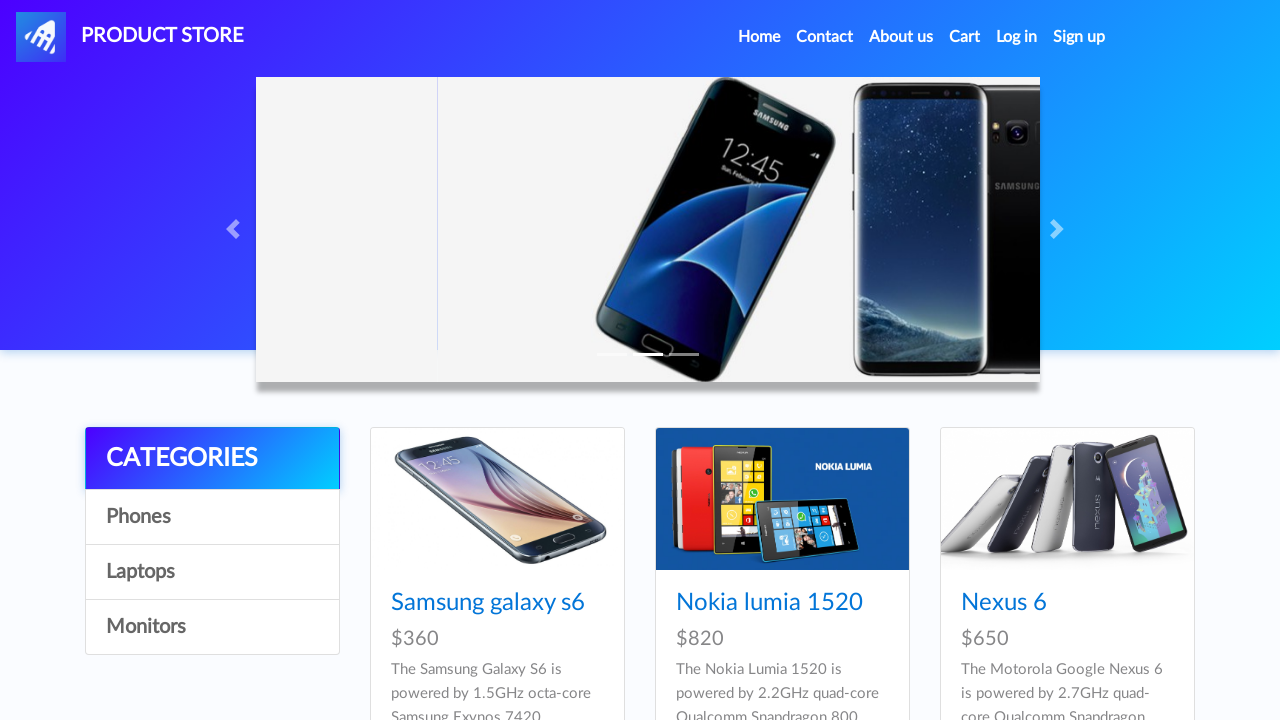

Clicked the Next pagination button at (1166, 385) on #next2
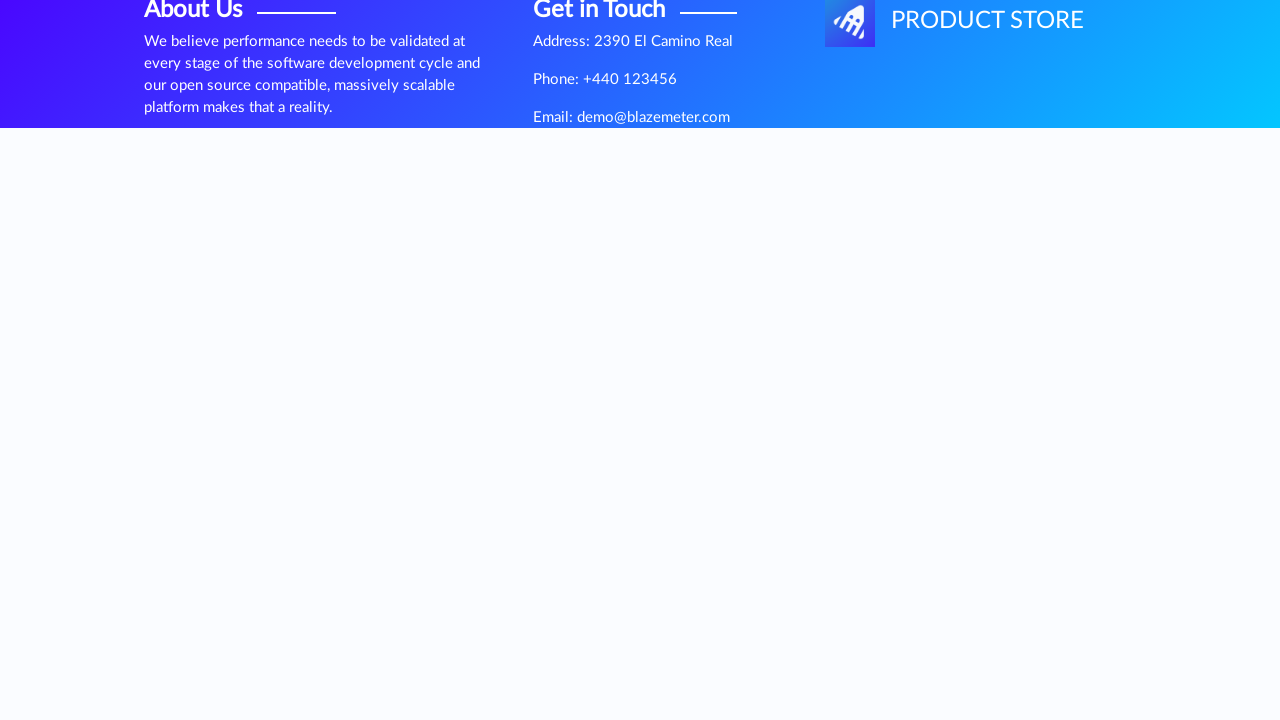

Waited for next page to load
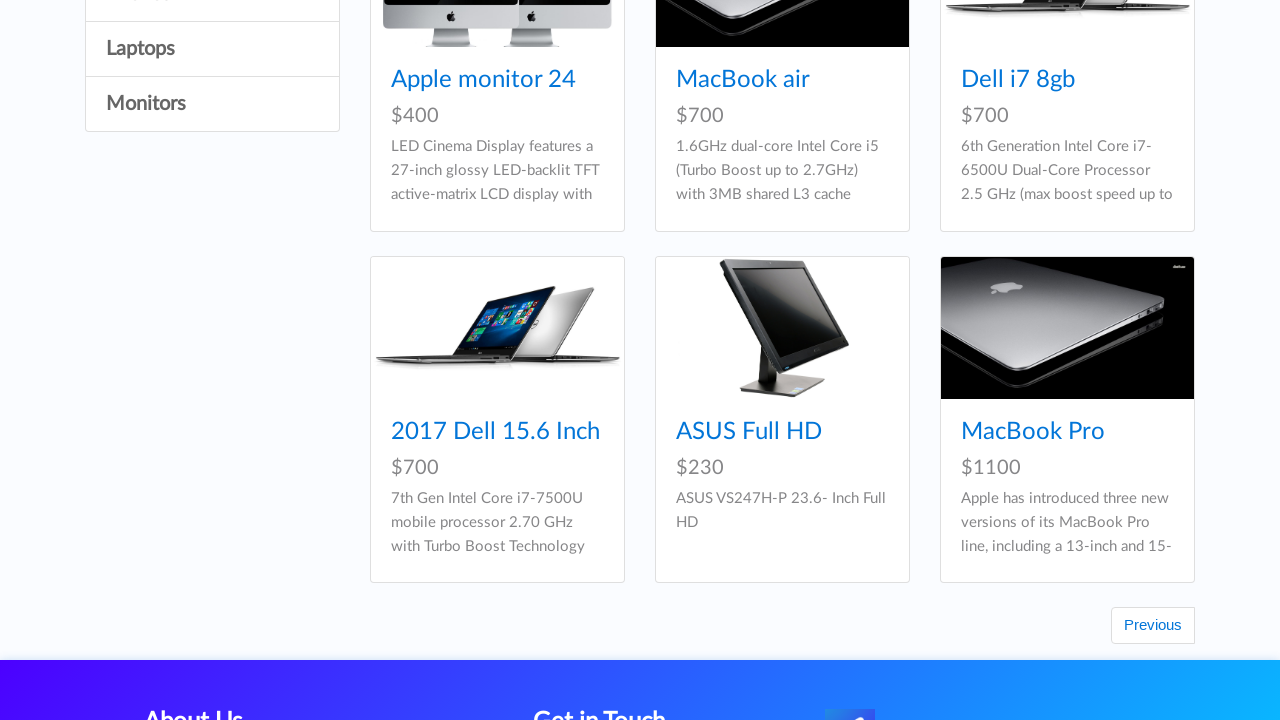

Clicked the Previous pagination button at (1153, 626) on #prev2
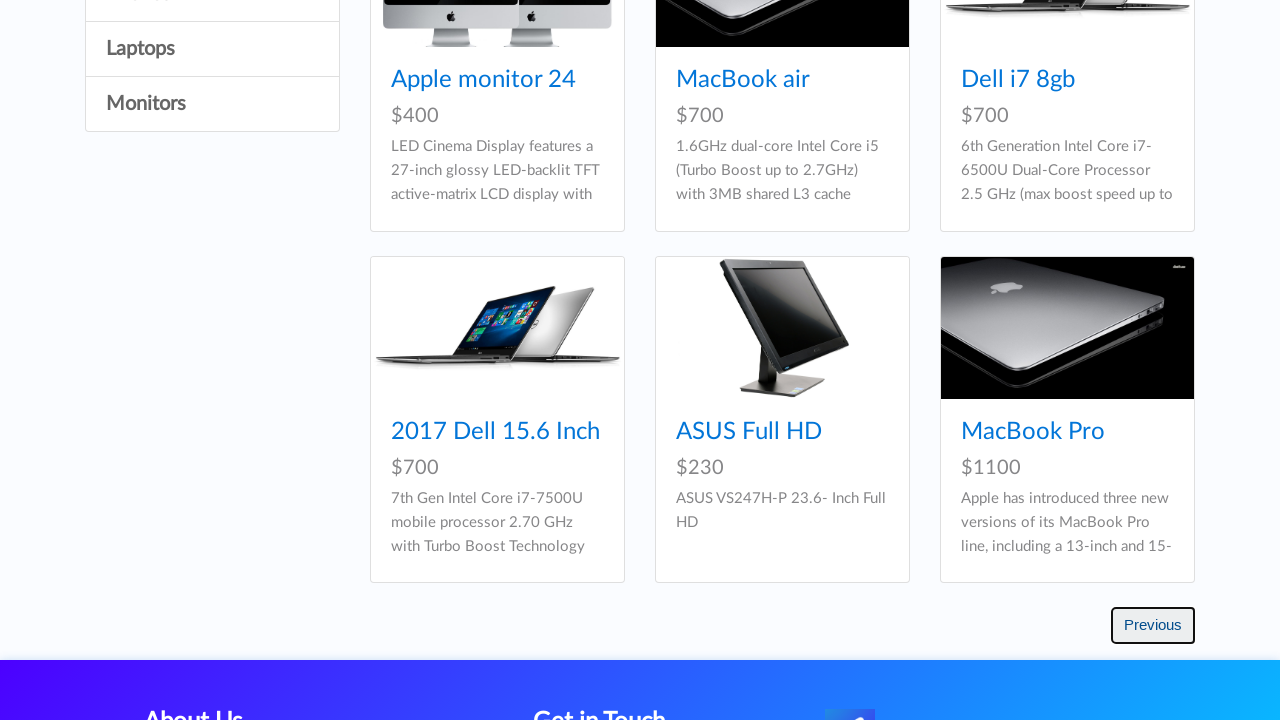

Waited for previous page to load
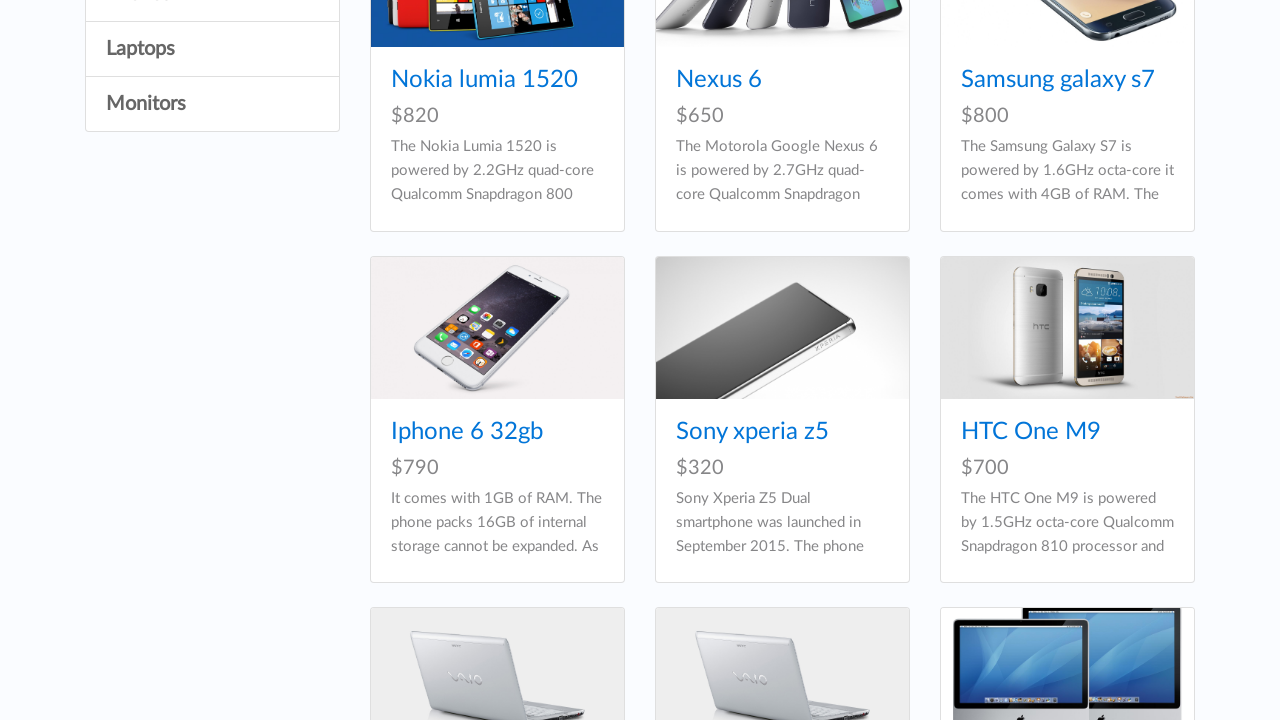

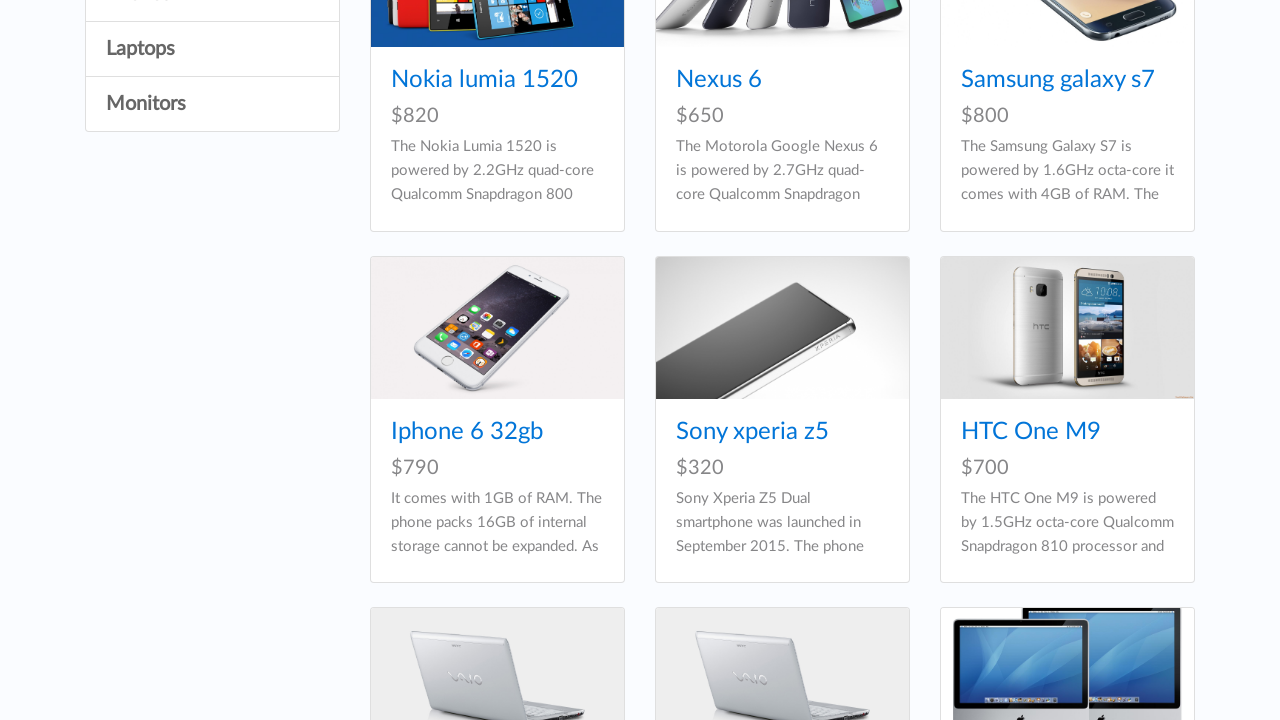